Navigates to example.com, queries for the first anchor element, and clicks on it to demonstrate ElementHandle usage.

Starting URL: https://example.com

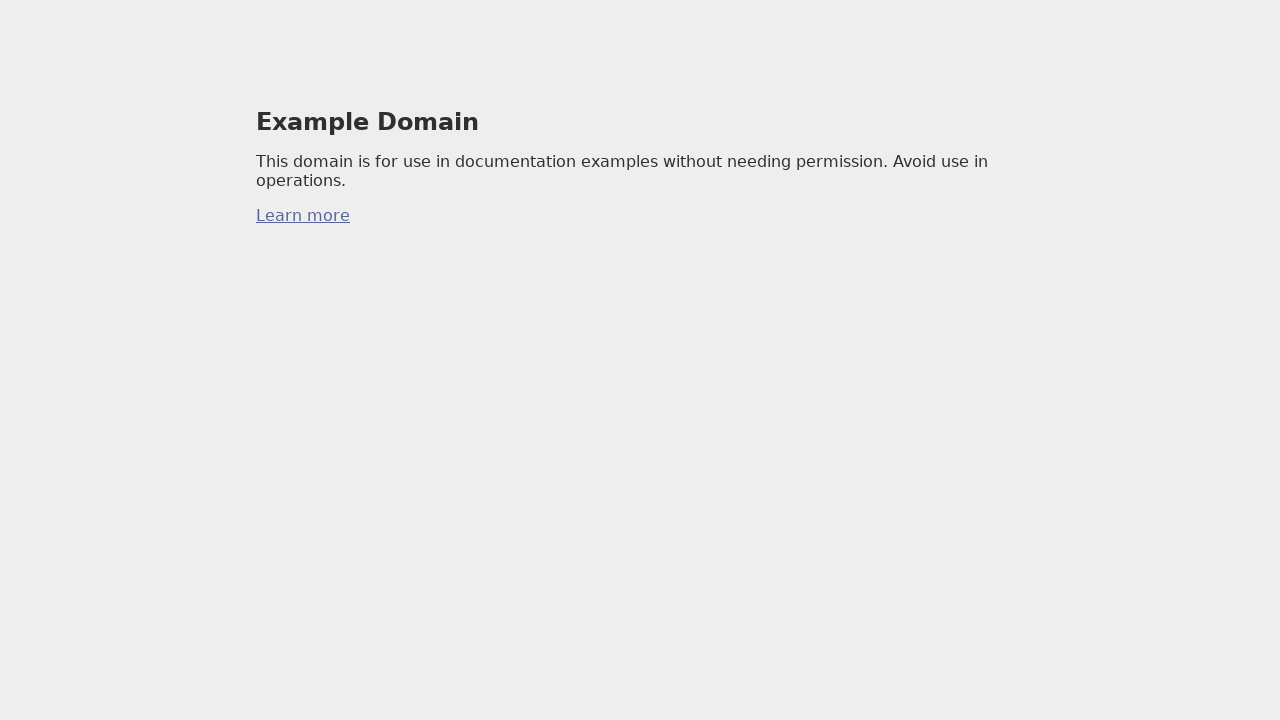

Queried for the first anchor element on the page
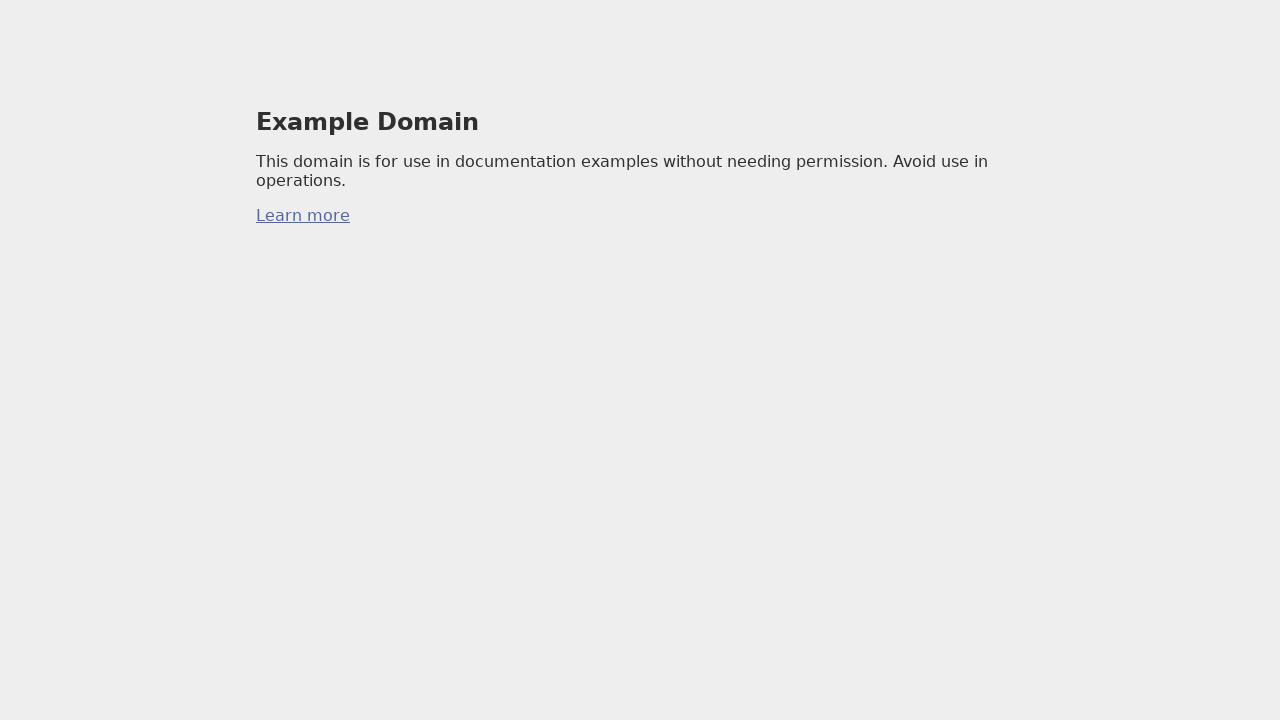

Clicked the first anchor element
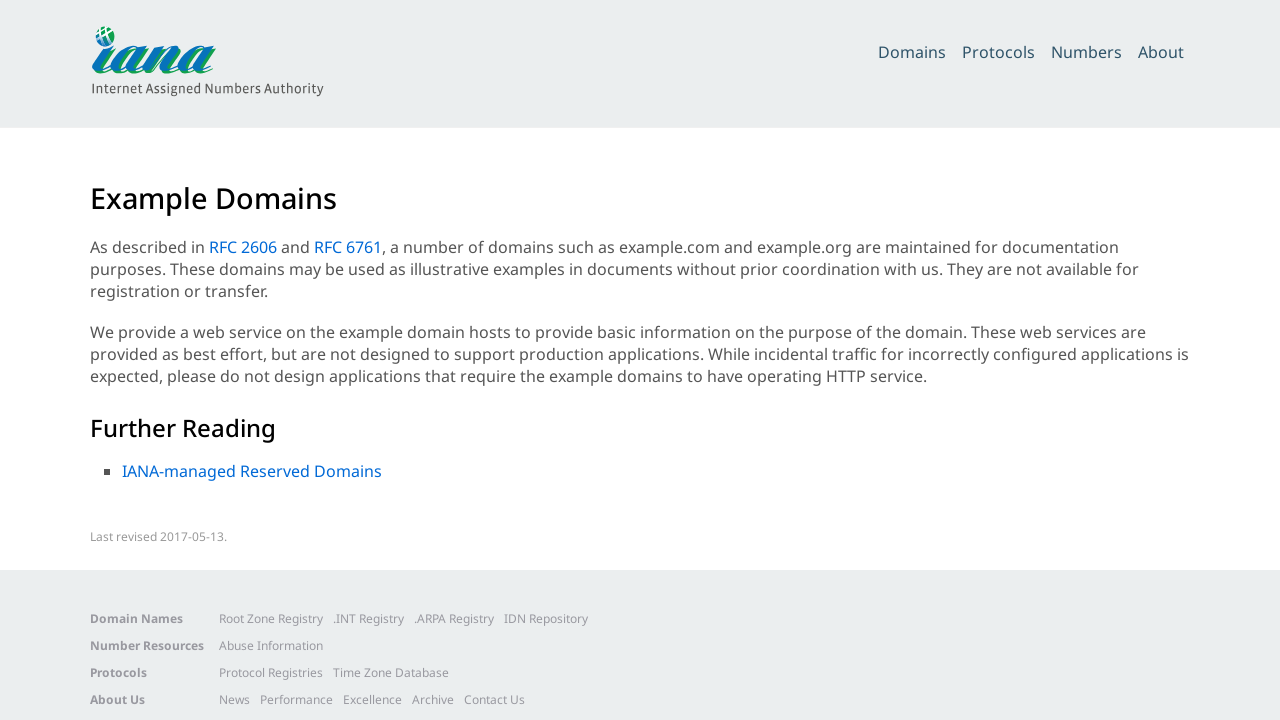

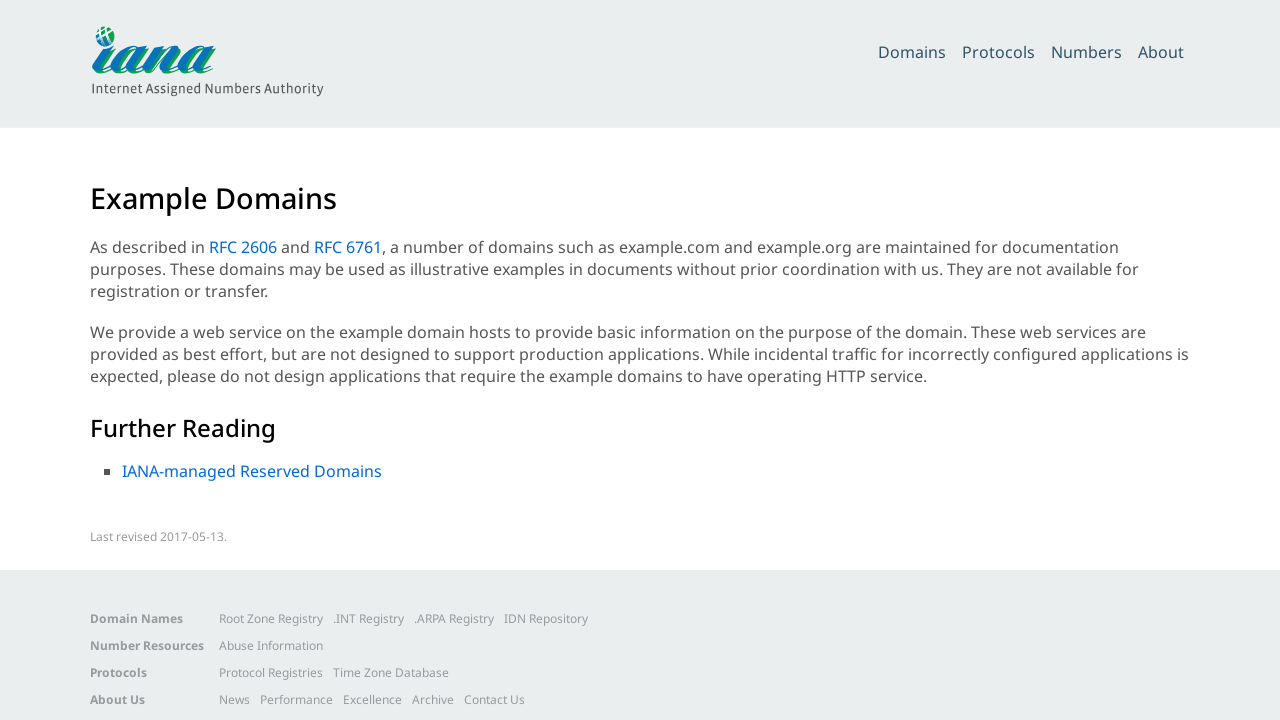